Tests that entered text is trimmed when saving edits.

Starting URL: https://demo.playwright.dev/todomvc

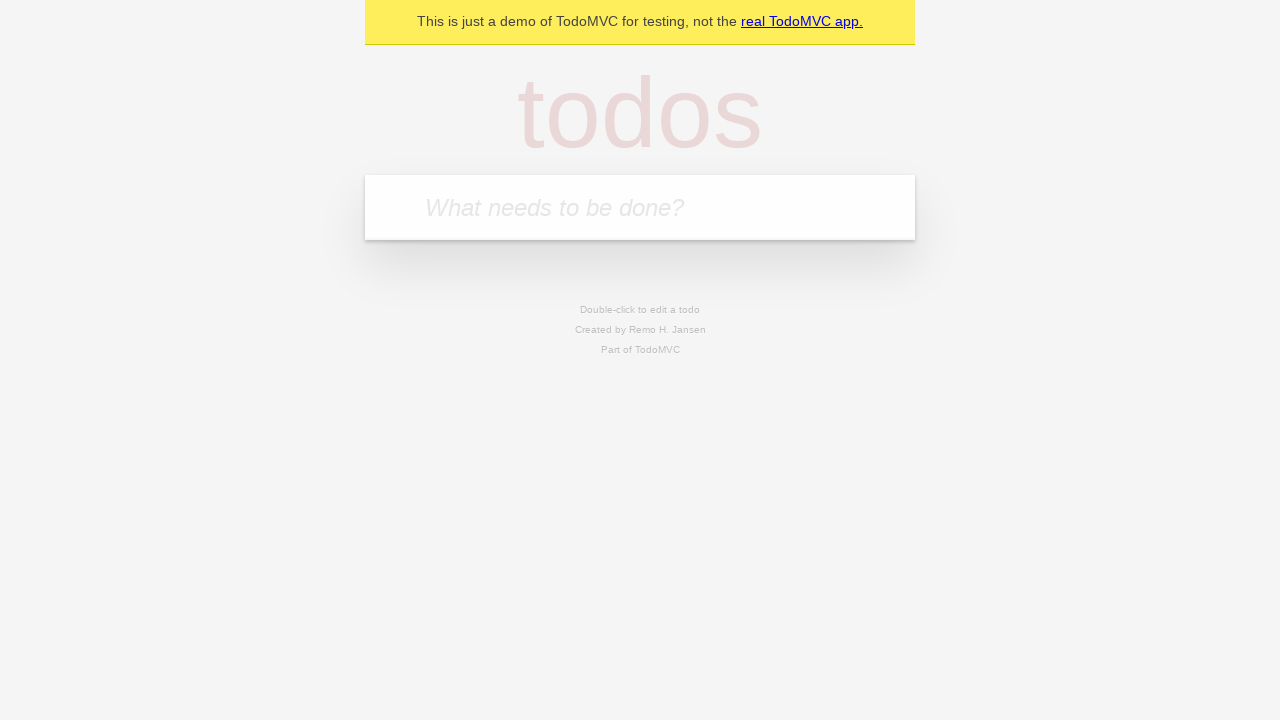

Filled todo input with 'buy some cheese' on internal:attr=[placeholder="What needs to be done?"i]
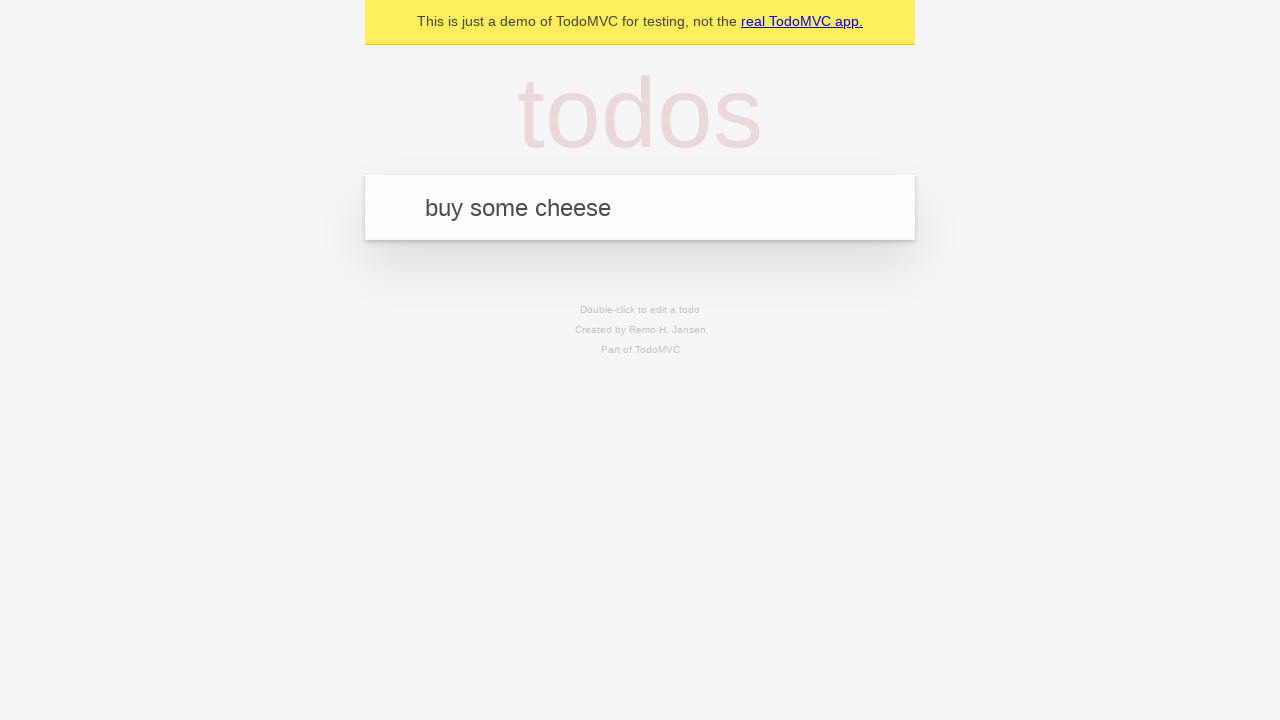

Pressed Enter to create first todo on internal:attr=[placeholder="What needs to be done?"i]
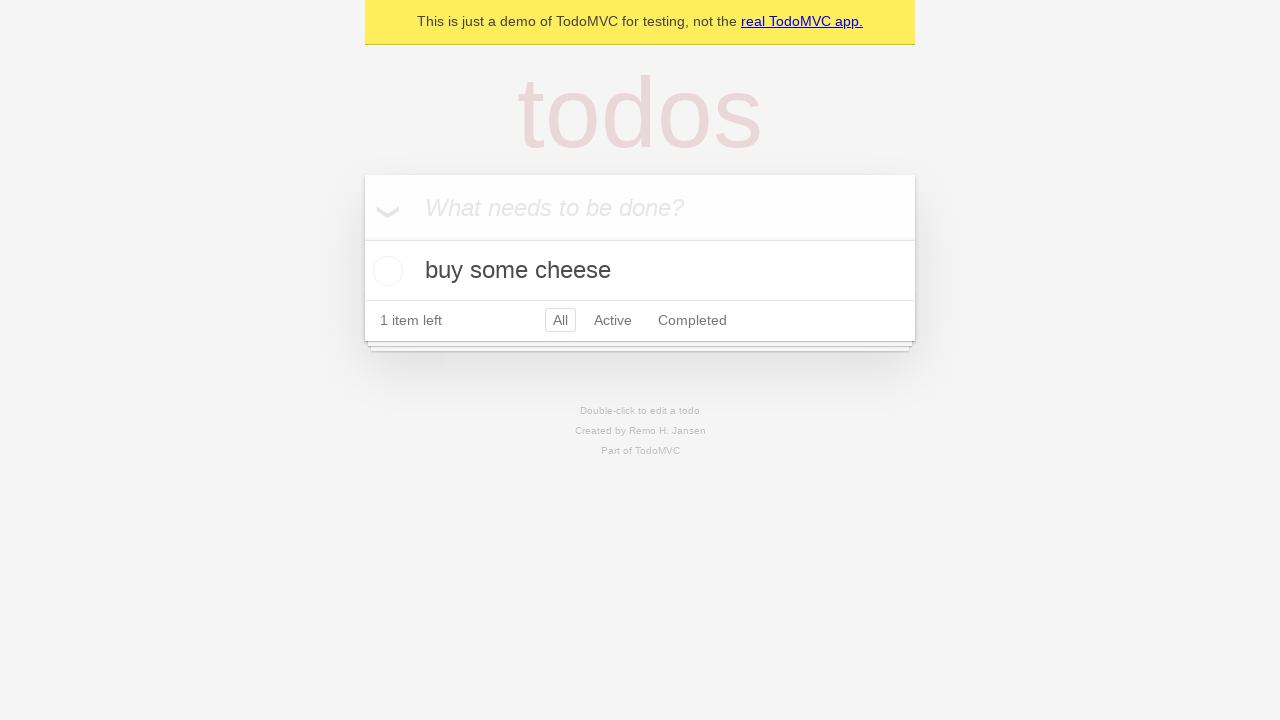

Filled todo input with 'feed the cat' on internal:attr=[placeholder="What needs to be done?"i]
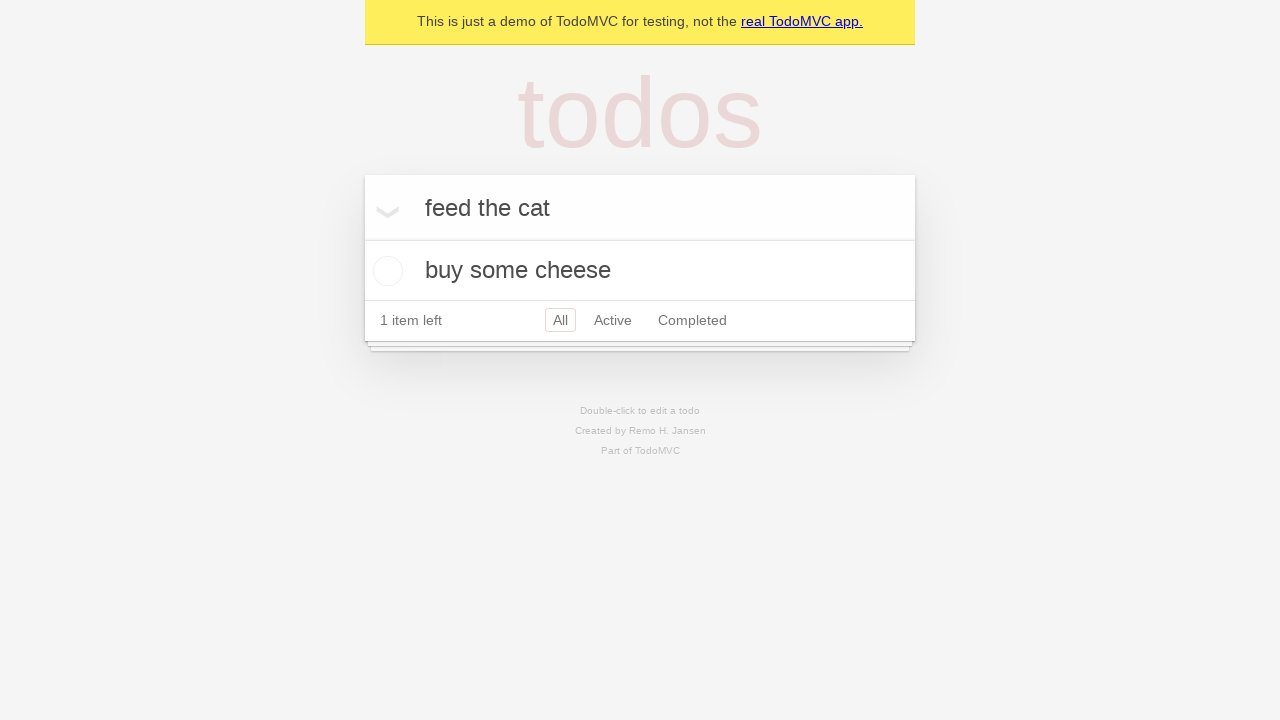

Pressed Enter to create second todo on internal:attr=[placeholder="What needs to be done?"i]
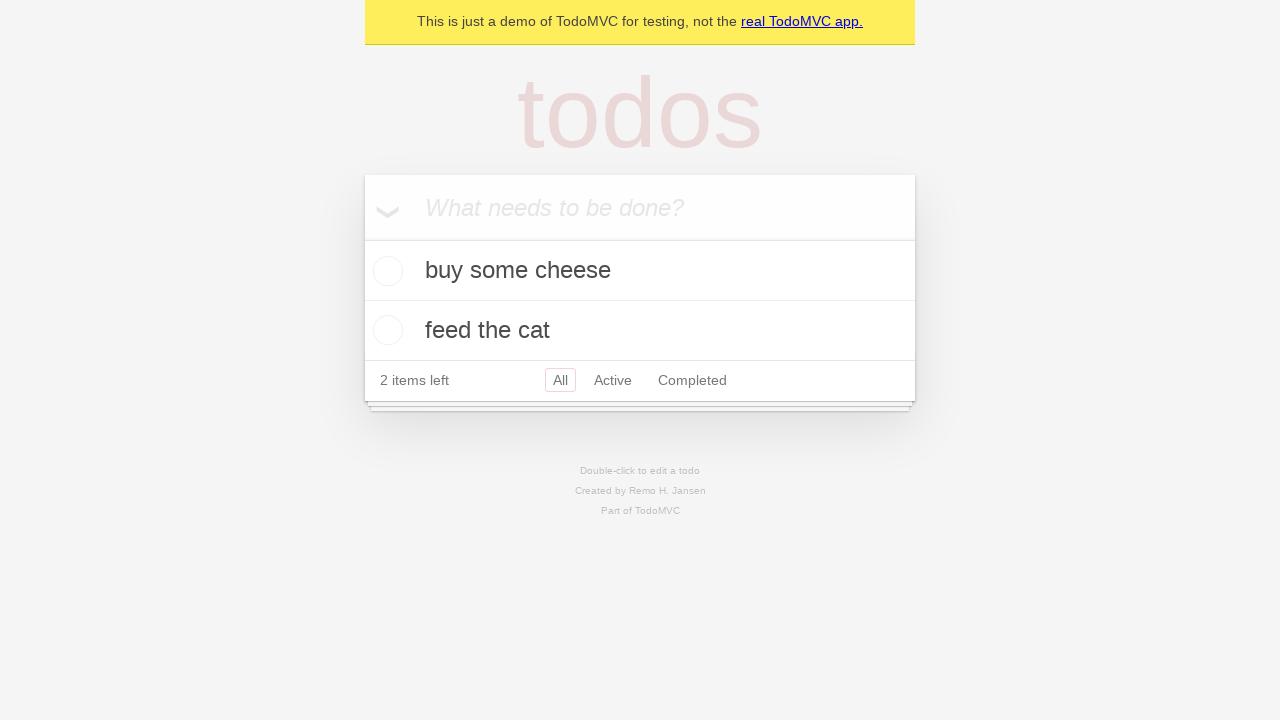

Filled todo input with 'book a doctors appointment' on internal:attr=[placeholder="What needs to be done?"i]
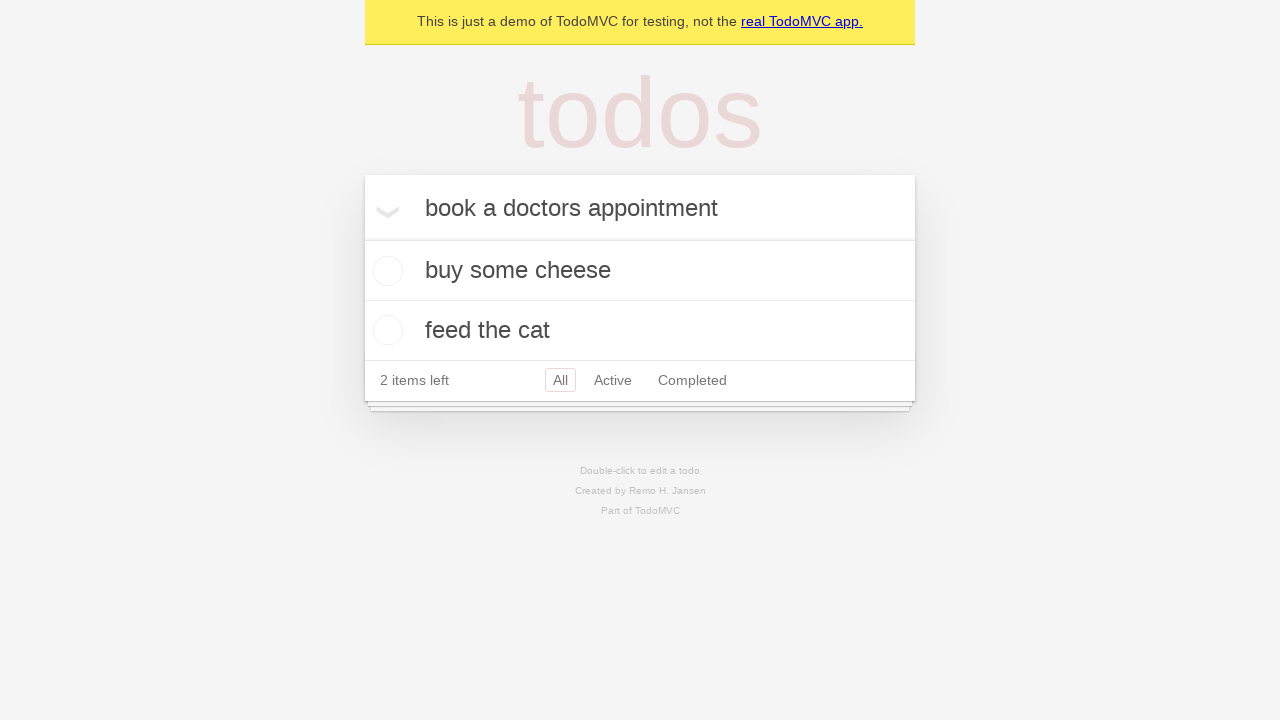

Pressed Enter to create third todo on internal:attr=[placeholder="What needs to be done?"i]
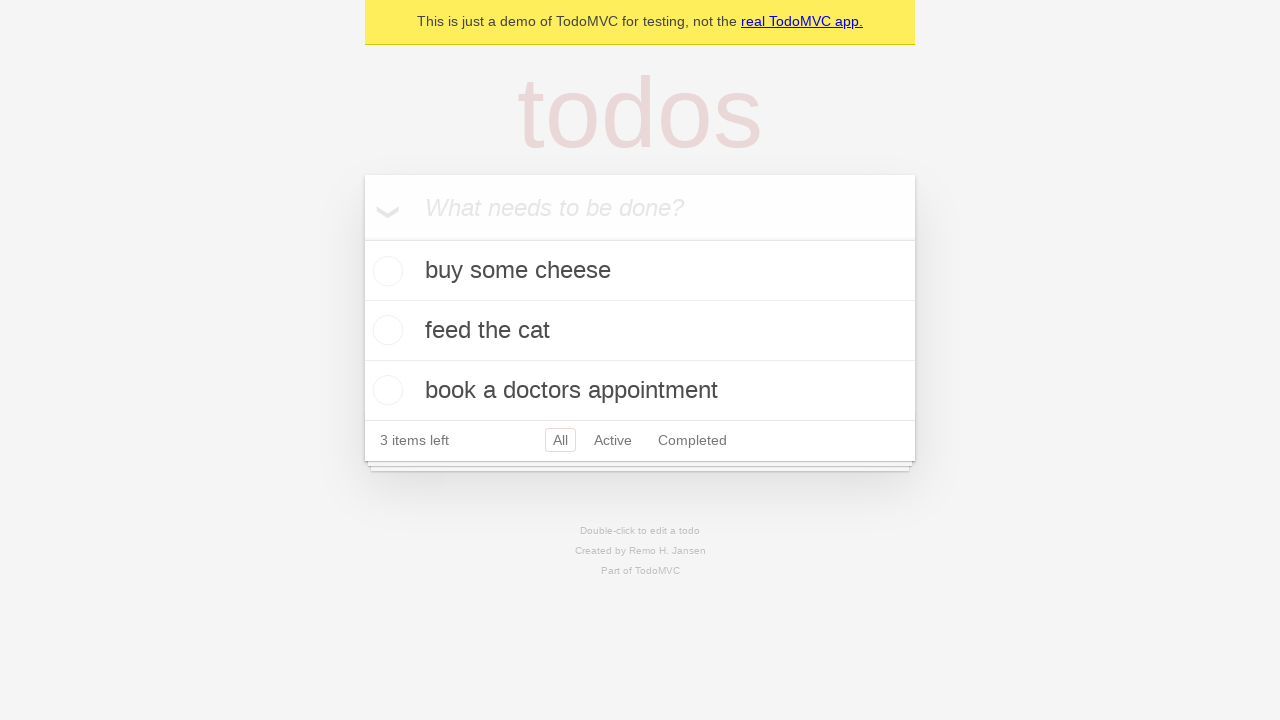

Double-clicked second todo to enter edit mode at (640, 331) on internal:testid=[data-testid="todo-item"s] >> nth=1
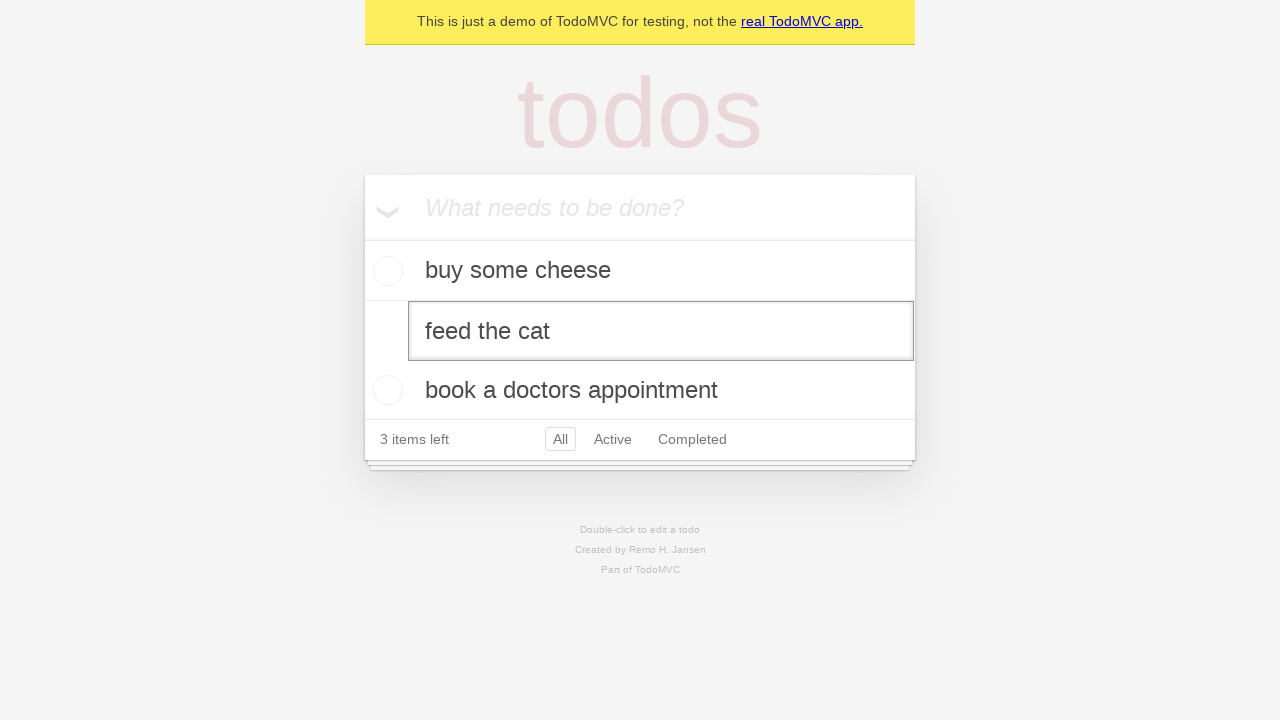

Filled edit field with text containing leading and trailing whitespace on internal:testid=[data-testid="todo-item"s] >> nth=1 >> internal:role=textbox[nam
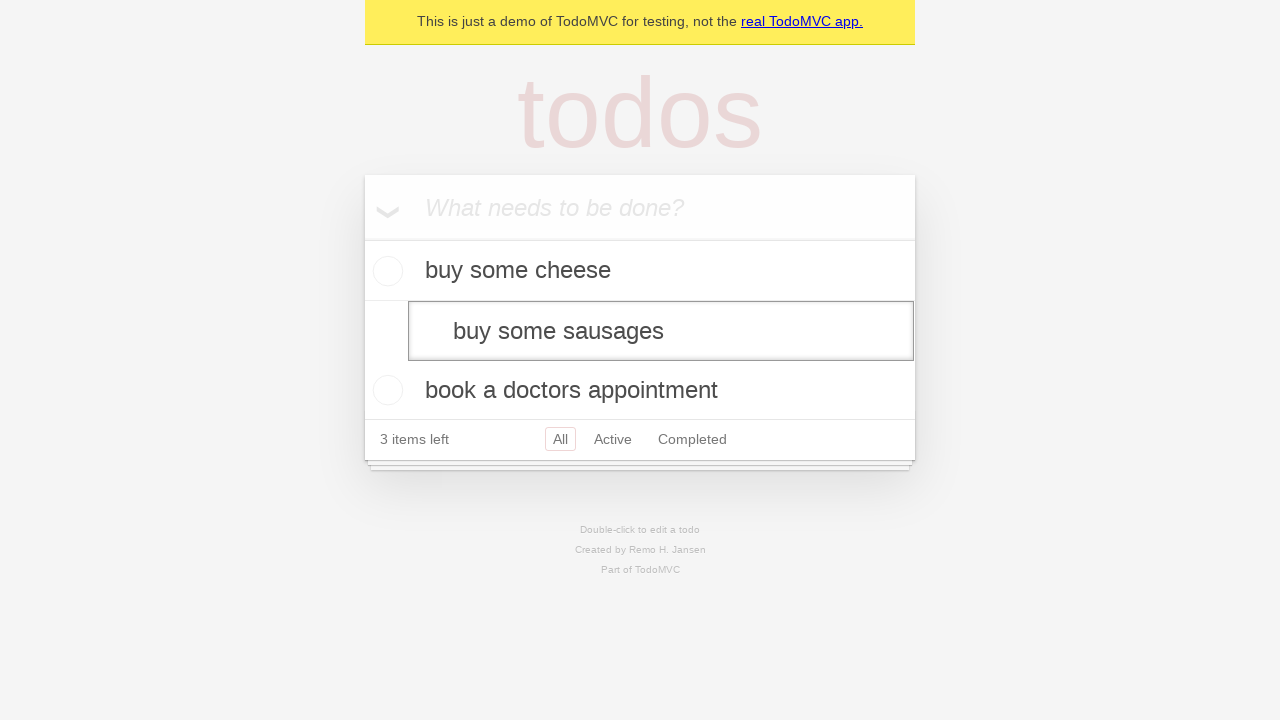

Pressed Enter to save edited todo with trimmed text on internal:testid=[data-testid="todo-item"s] >> nth=1 >> internal:role=textbox[nam
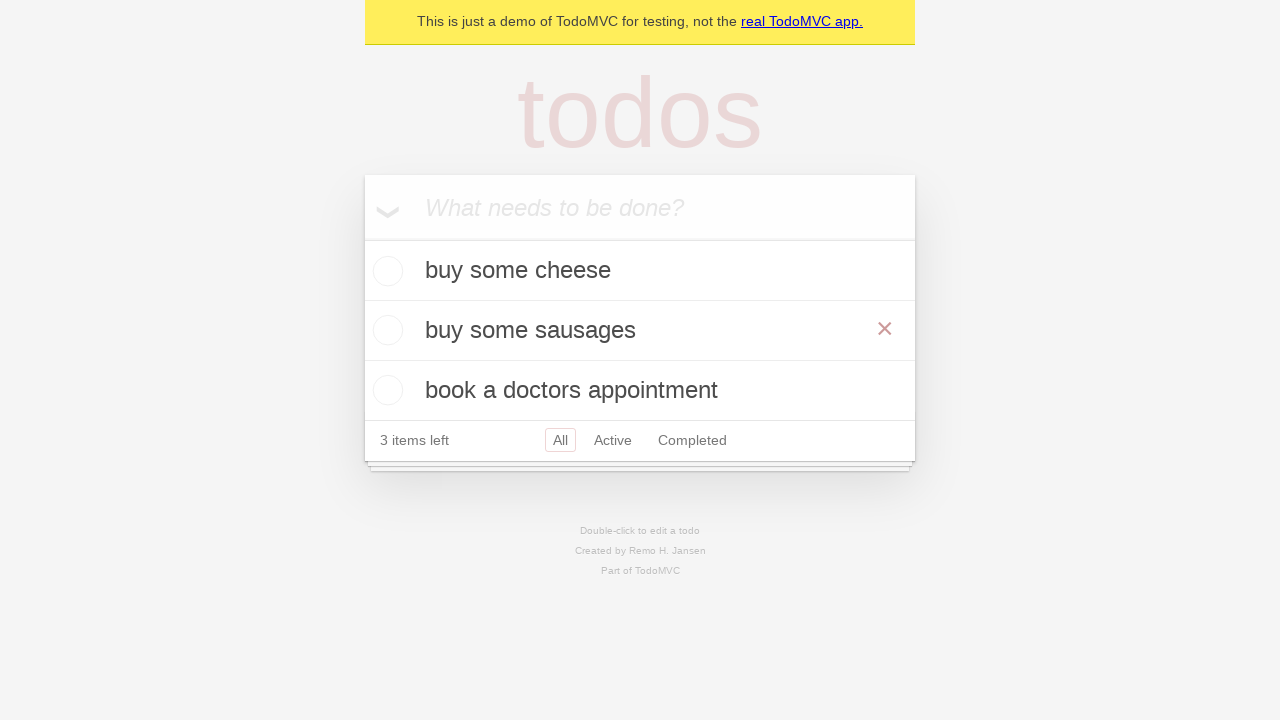

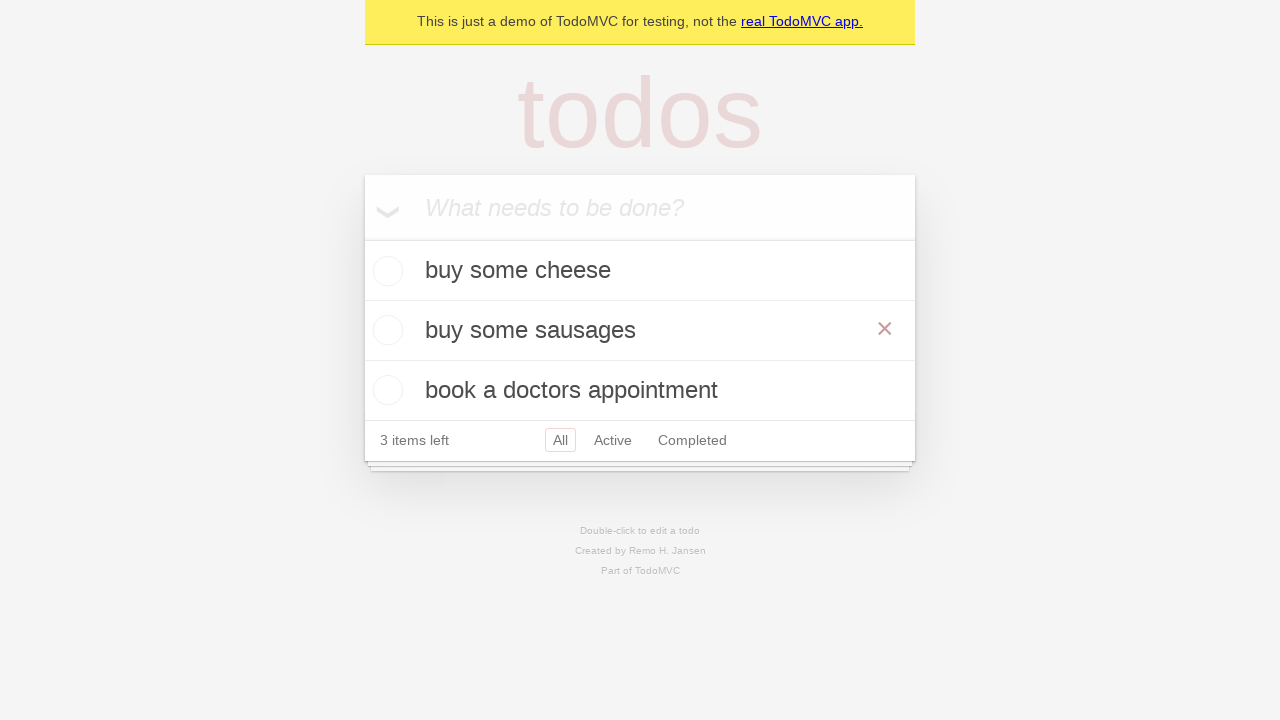